Tests that edits are saved when the edit field loses focus (blur event)

Starting URL: https://demo.playwright.dev/todomvc

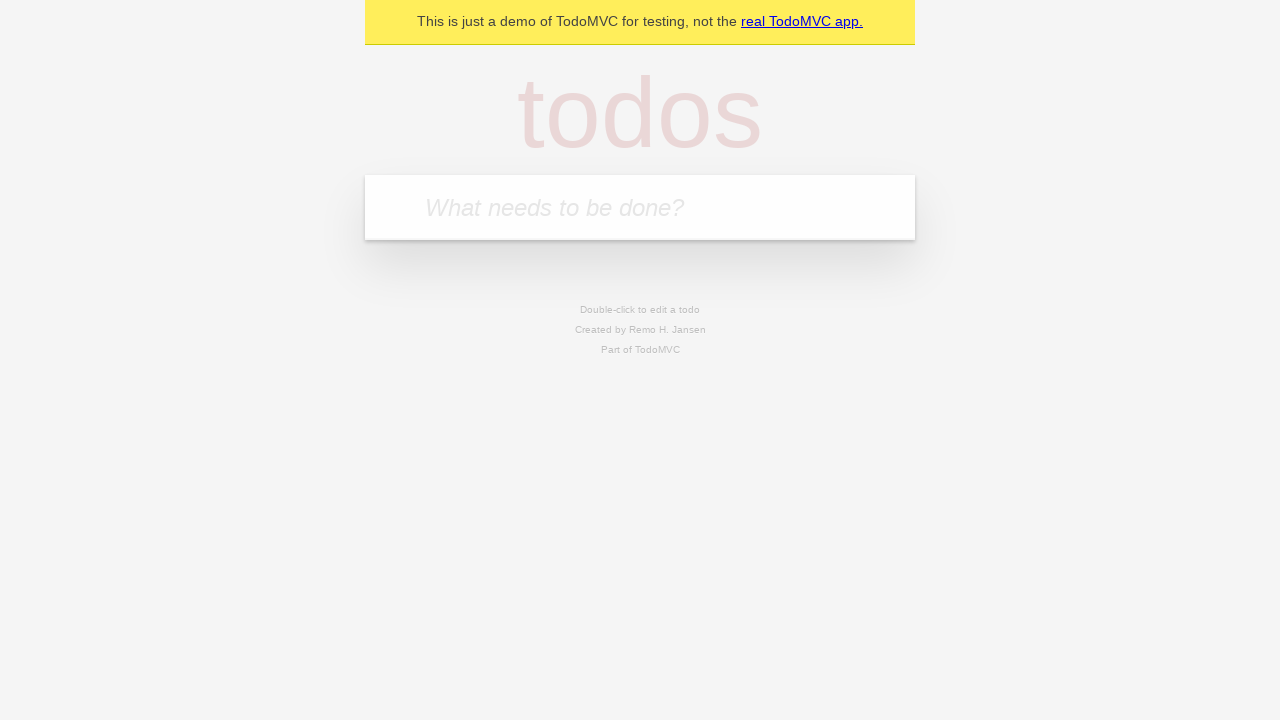

Filled input field with first todo 'buy some cheese' on internal:attr=[placeholder="What needs to be done?"i]
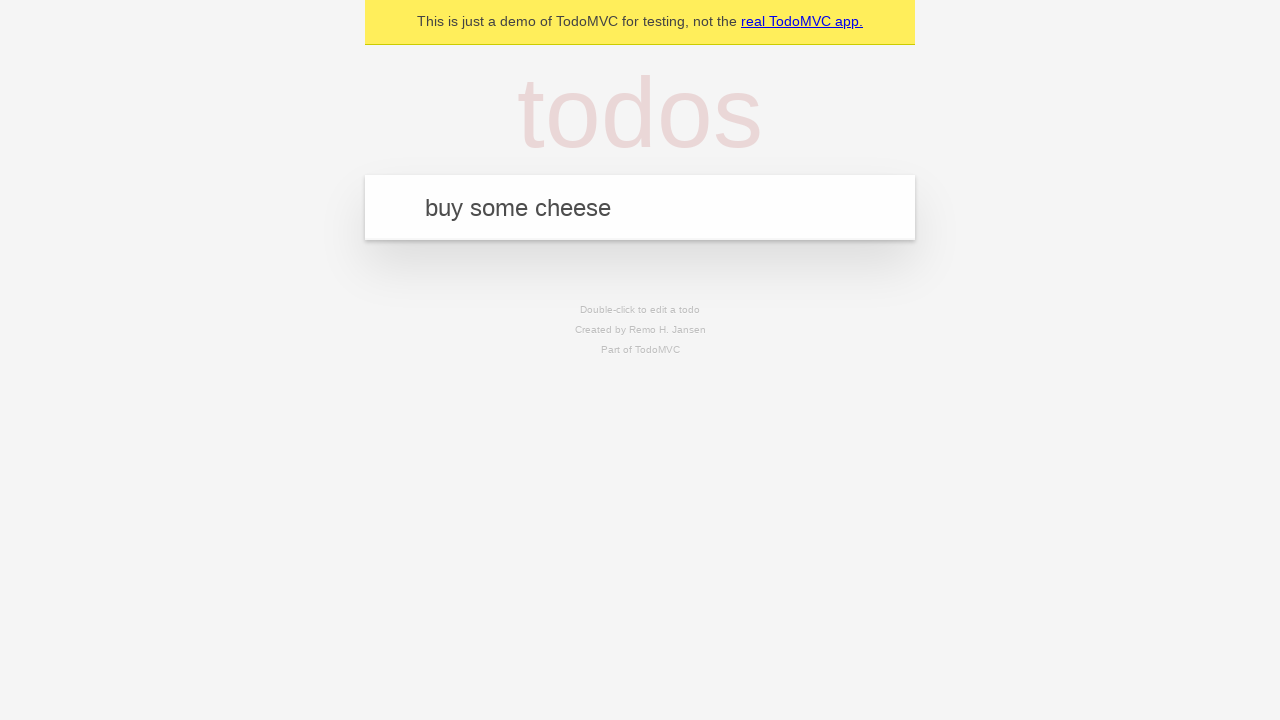

Pressed Enter to create first todo on internal:attr=[placeholder="What needs to be done?"i]
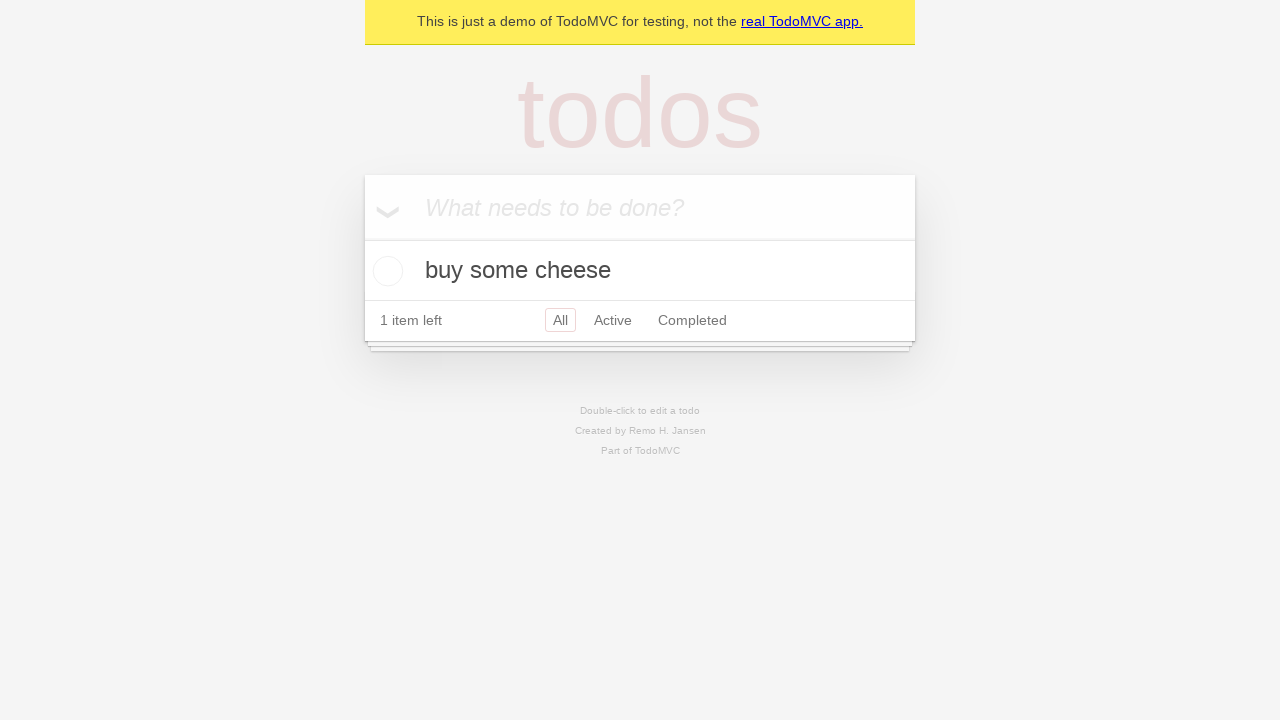

Filled input field with second todo 'feed the cat' on internal:attr=[placeholder="What needs to be done?"i]
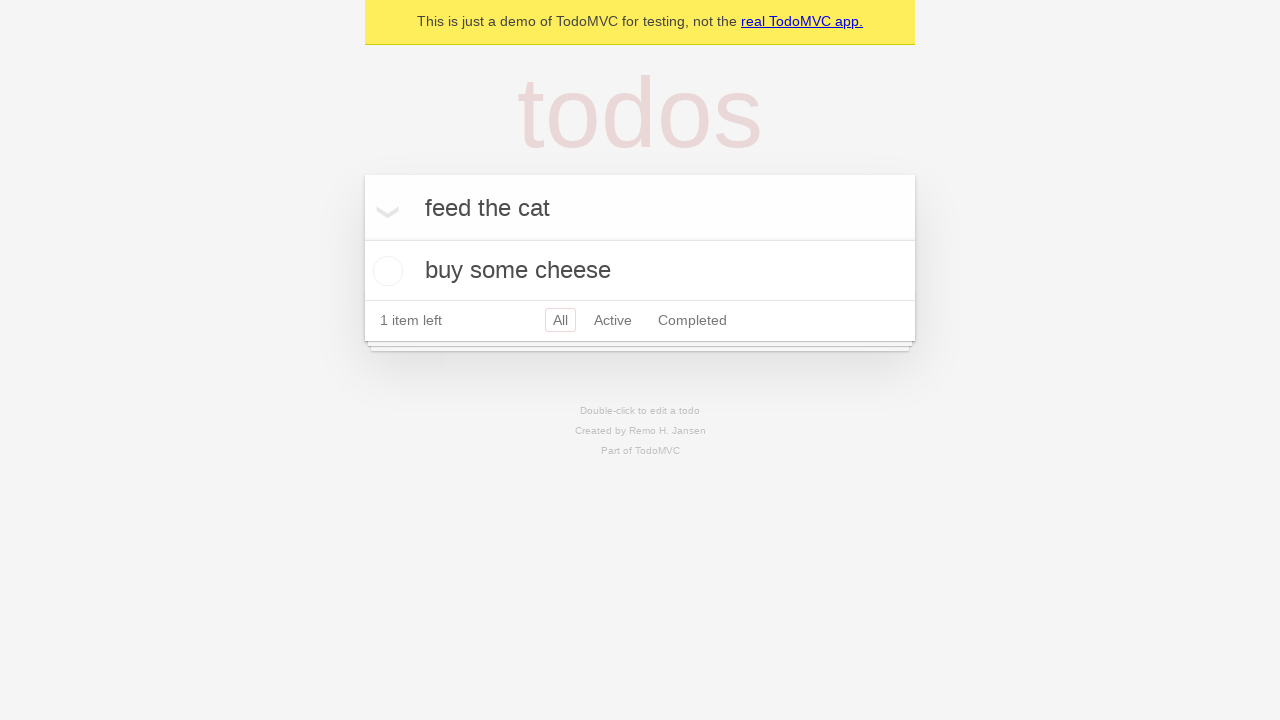

Pressed Enter to create second todo on internal:attr=[placeholder="What needs to be done?"i]
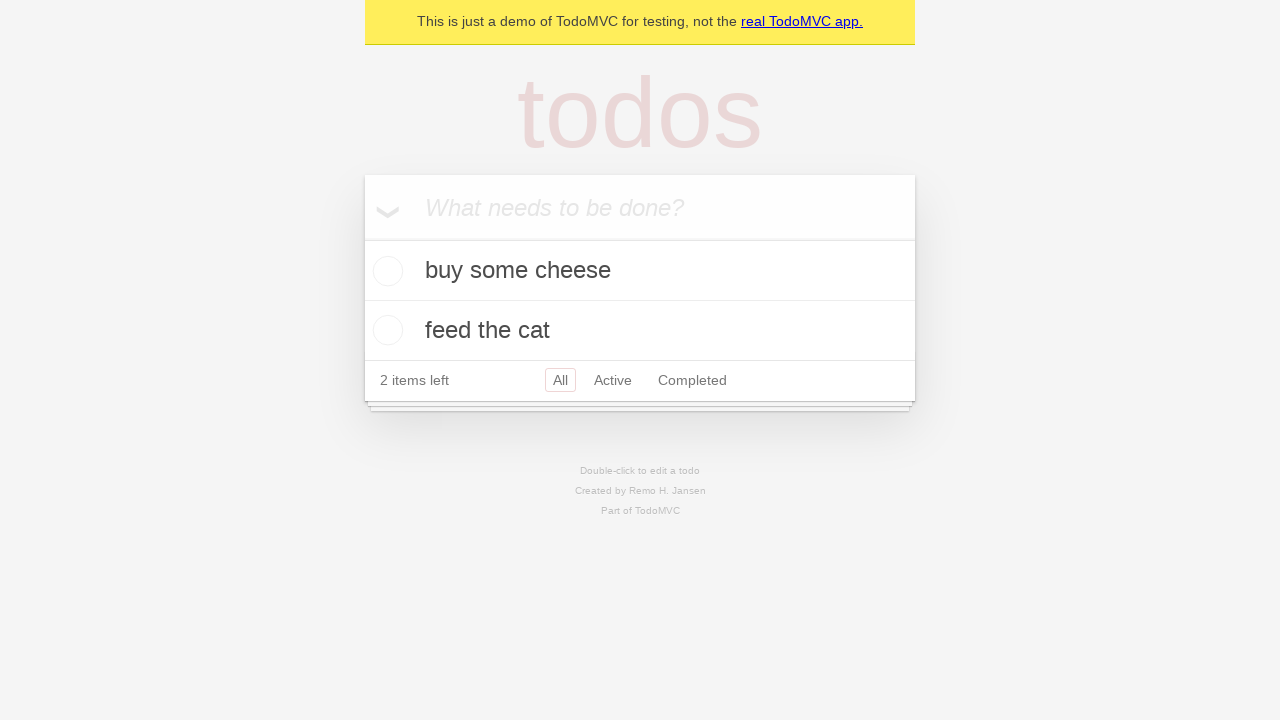

Filled input field with third todo 'book a doctors appointment' on internal:attr=[placeholder="What needs to be done?"i]
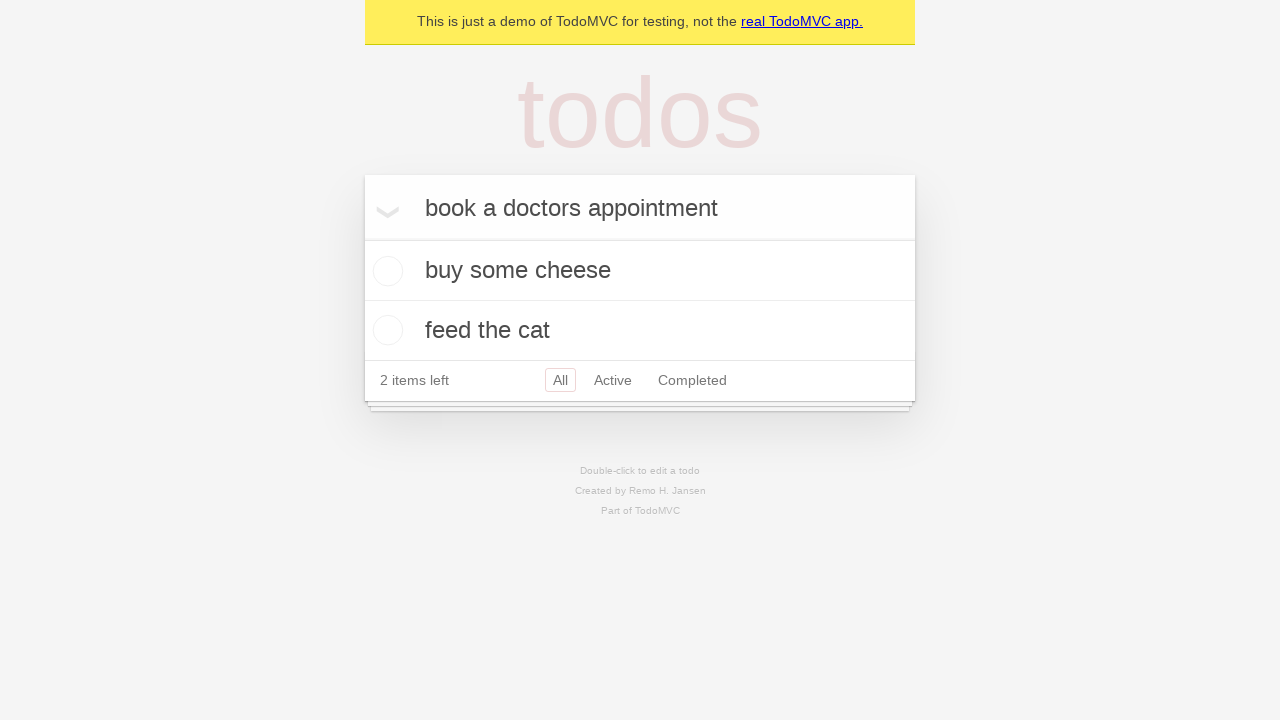

Pressed Enter to create third todo on internal:attr=[placeholder="What needs to be done?"i]
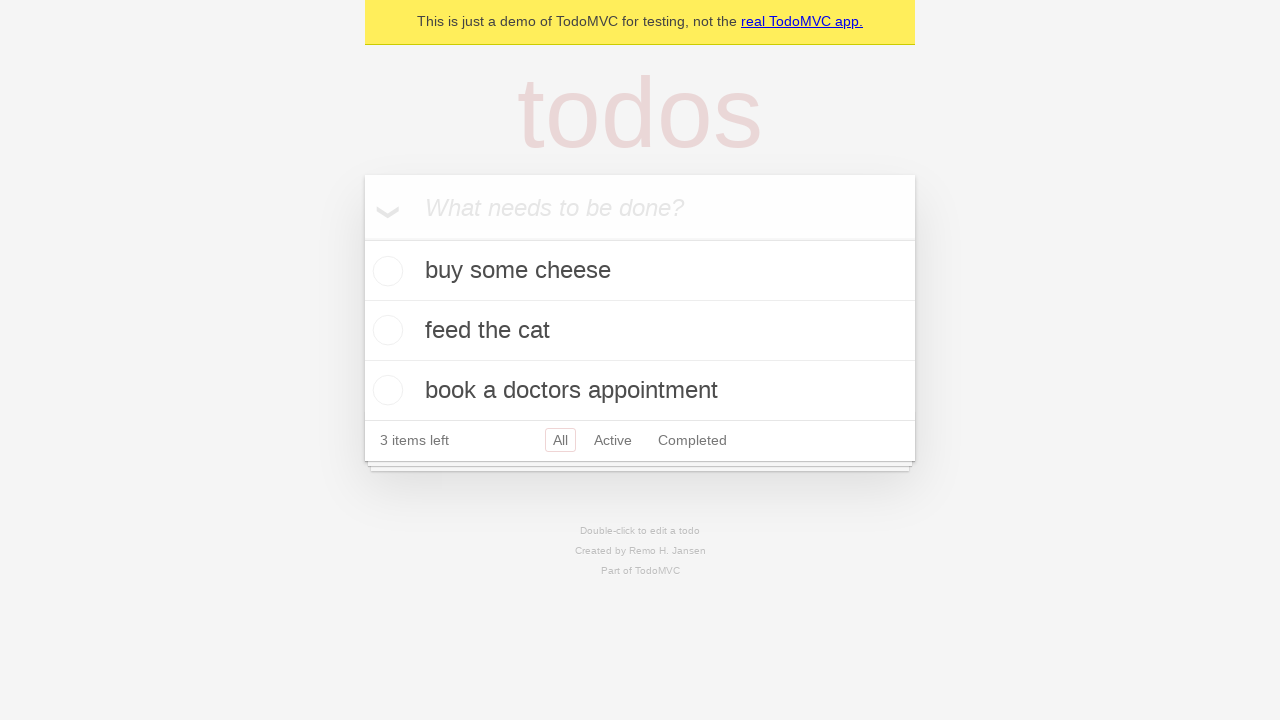

Waited for all 3 todos to be rendered in the DOM
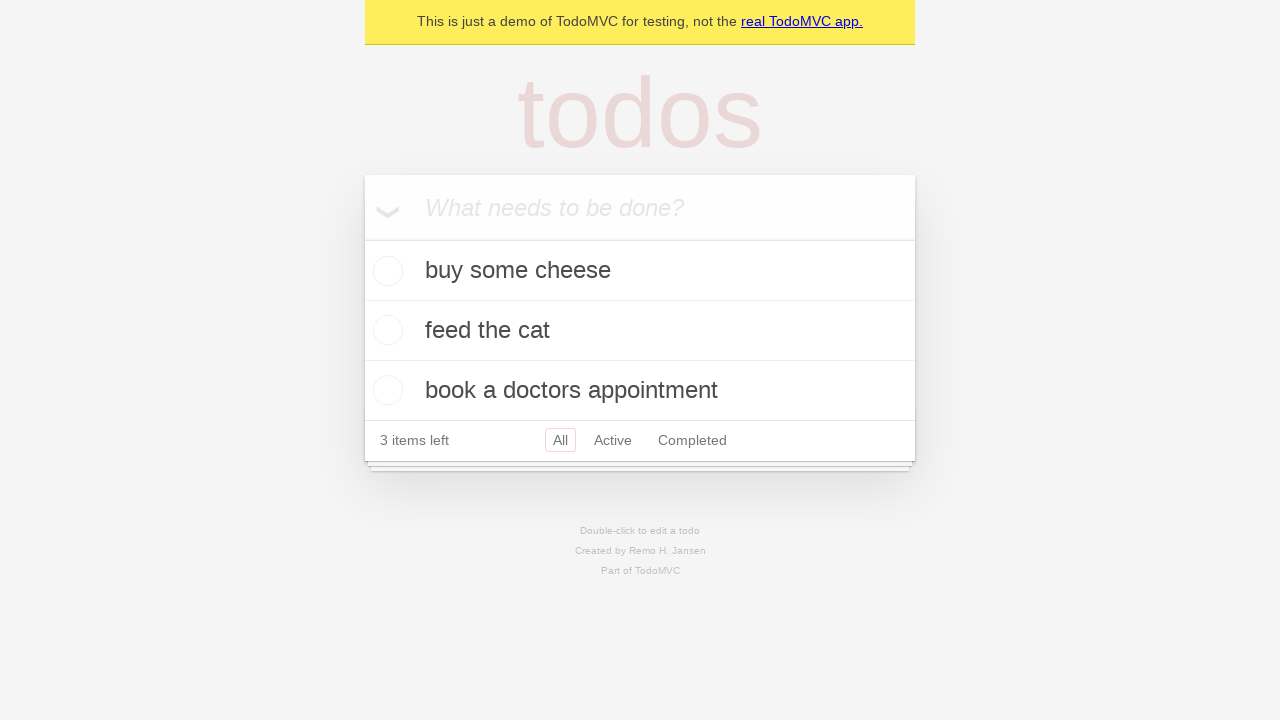

Double-clicked second todo to enter edit mode at (640, 331) on internal:testid=[data-testid="todo-item"s] >> nth=1
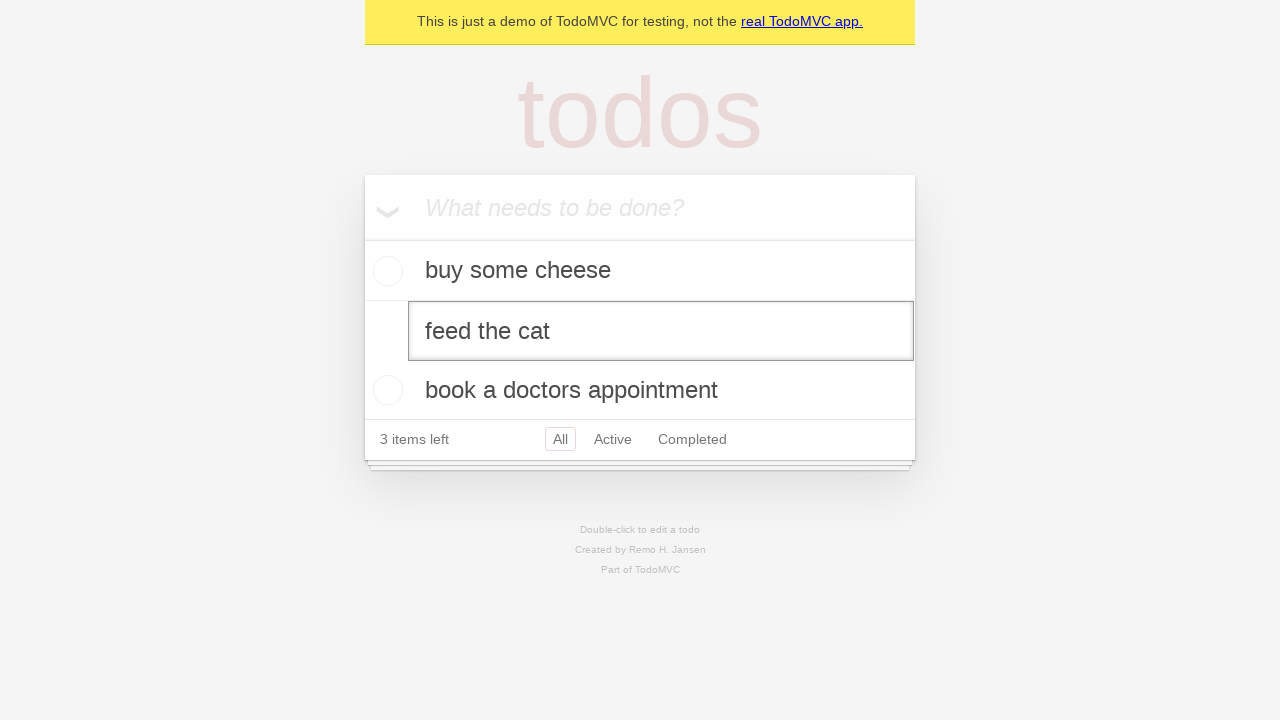

Changed todo text to 'buy some sausages' in edit field on internal:testid=[data-testid="todo-item"s] >> nth=1 >> internal:role=textbox[nam
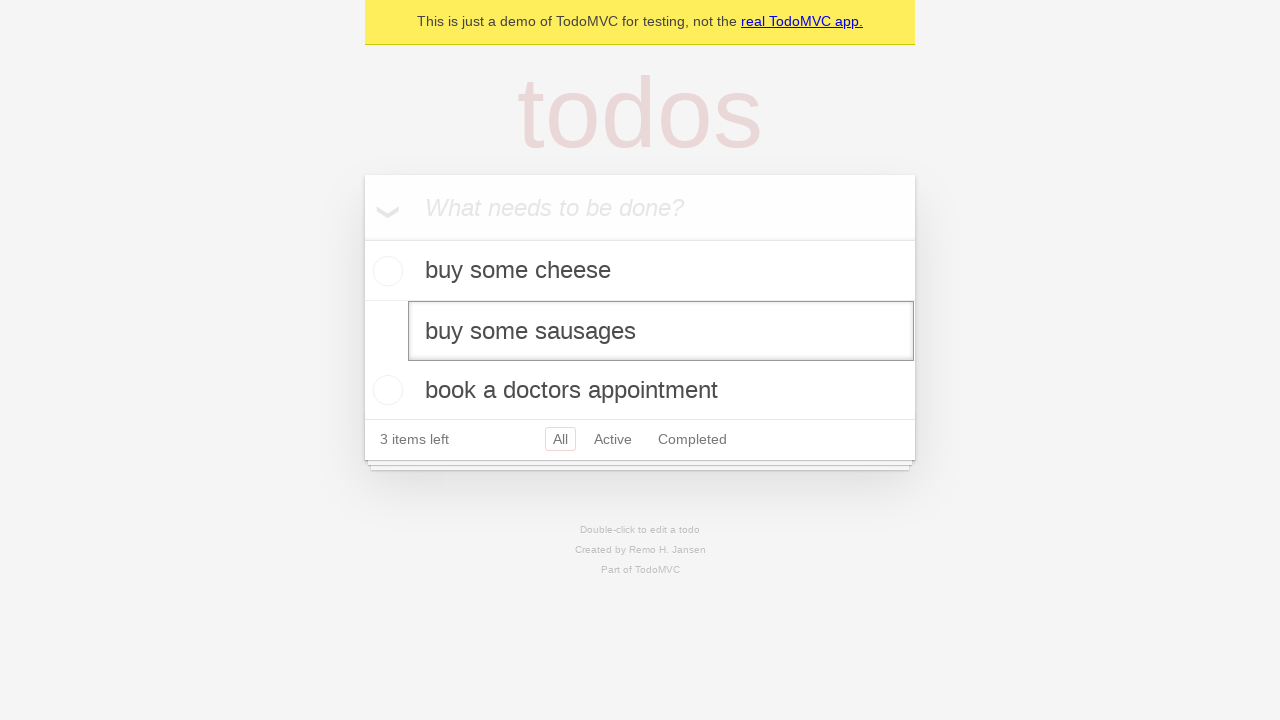

Triggered blur event on edit field to save changes
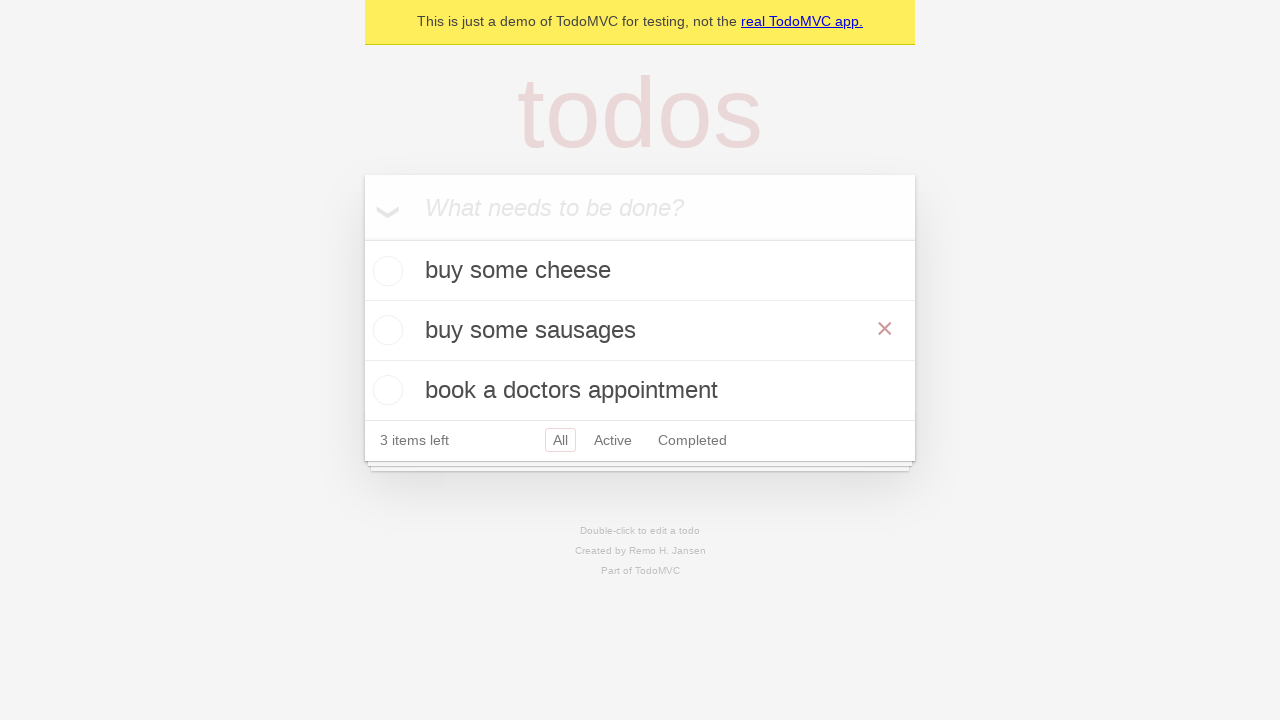

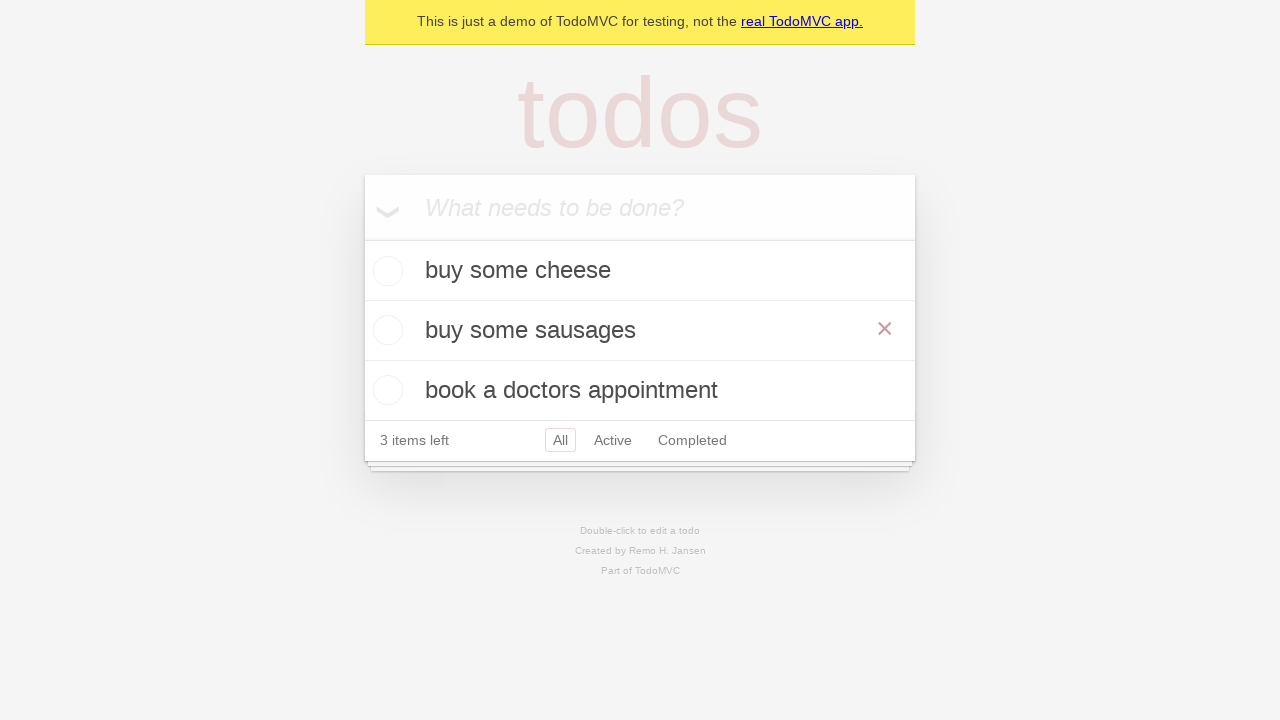